Tests ordering a food item from a restaurant menu by clicking on a menu item, selecting delivery option in the modal, filling in delivery address, and adding the item to cart.

Starting URL: https://www.nycdelimarket.com/order

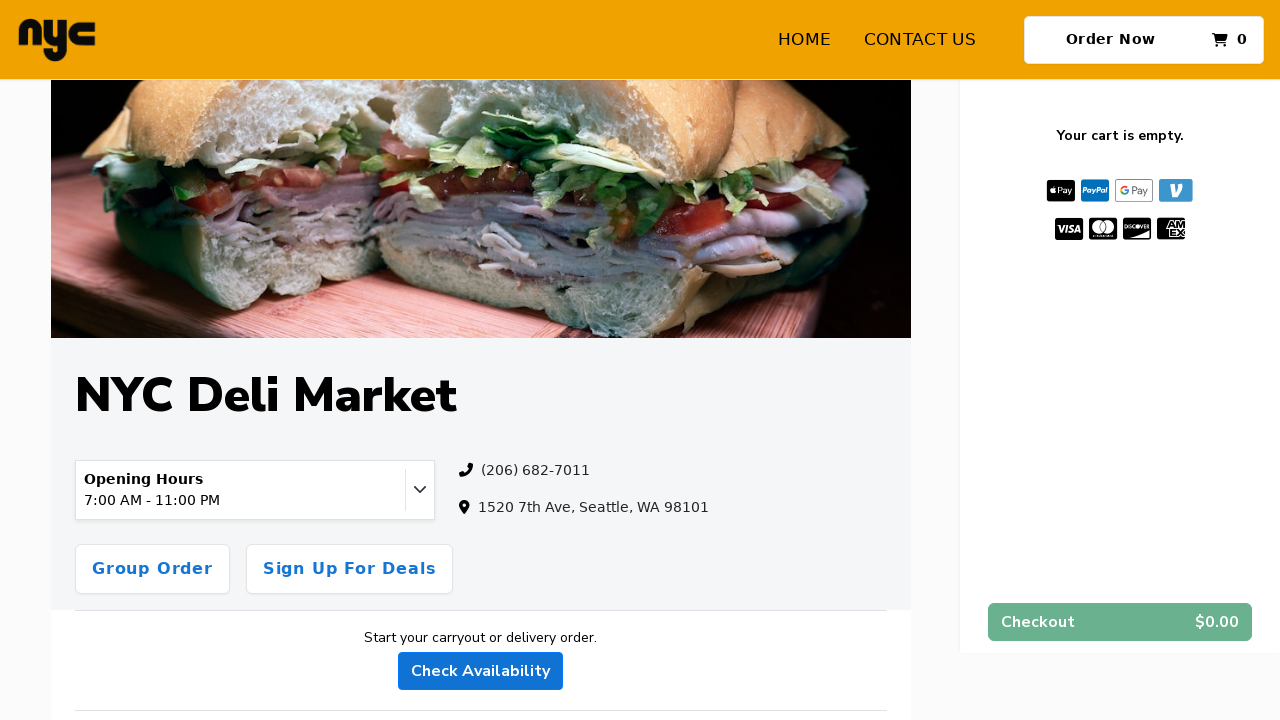

Waited for page to load
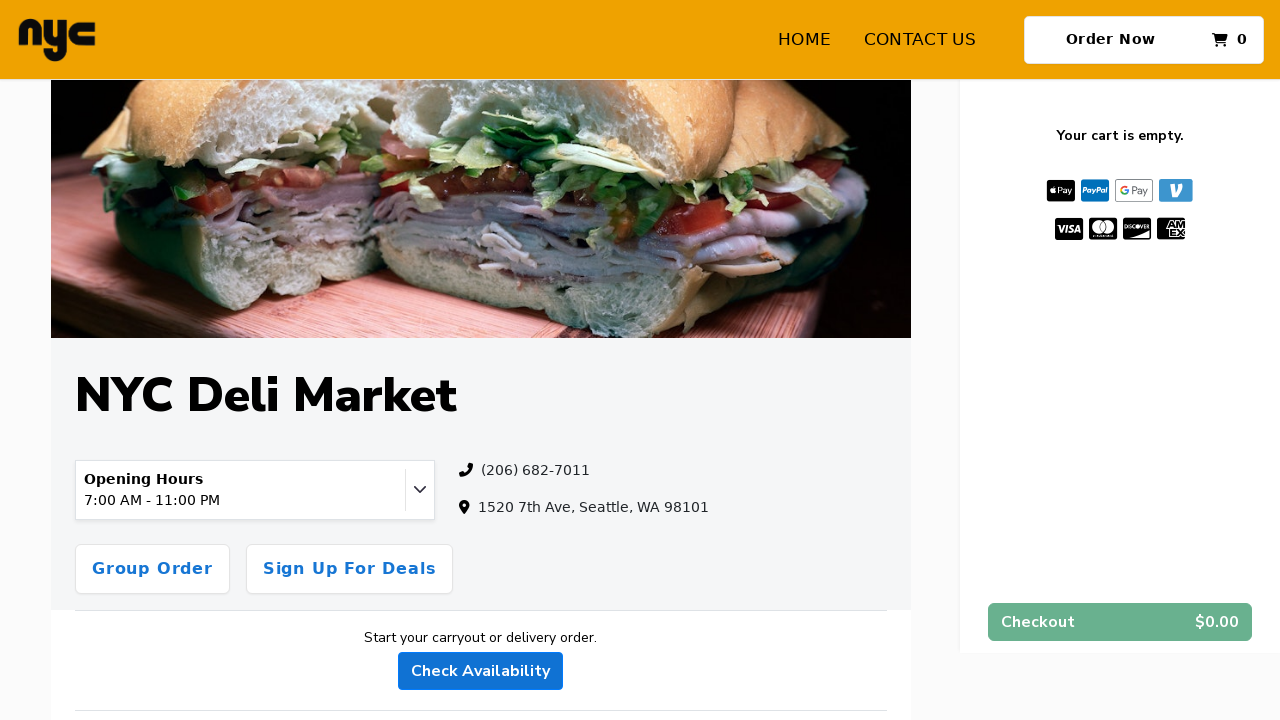

Clicked on menu item 'Chicken' at (690, 360) on new-menufy-item-card >> nth=18
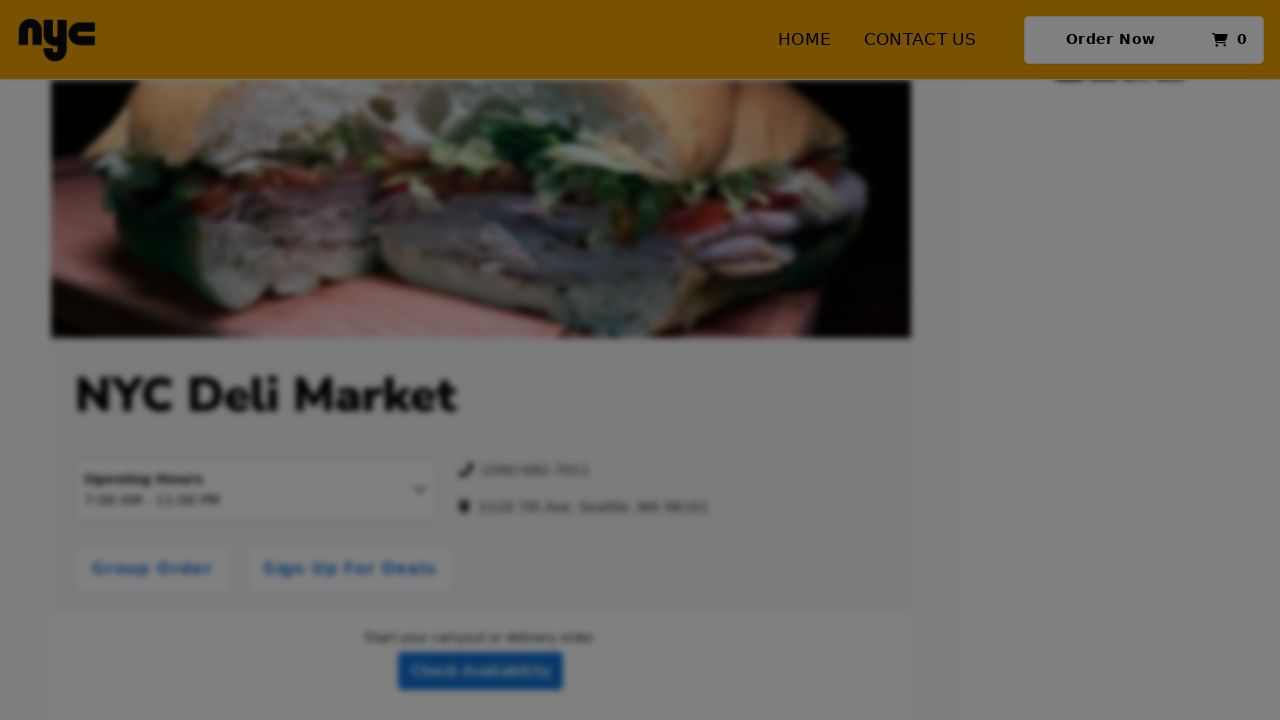

Order modal appeared
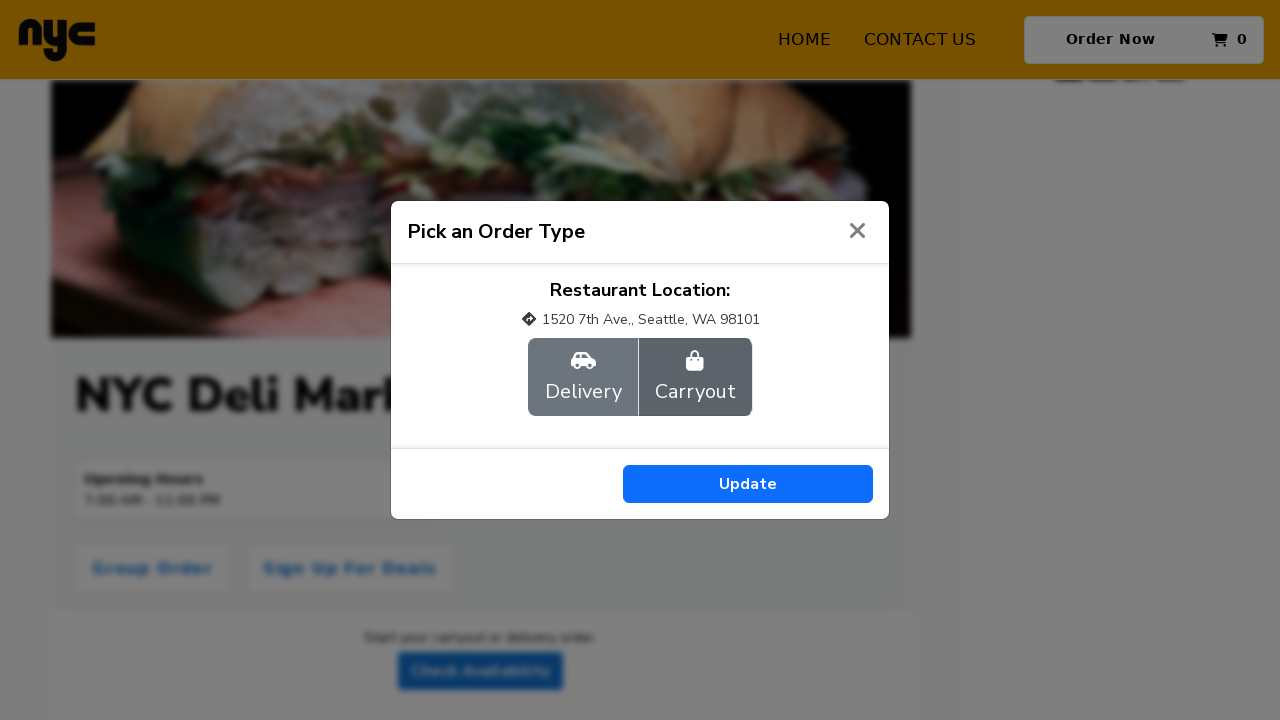

Waited for modal to fully render
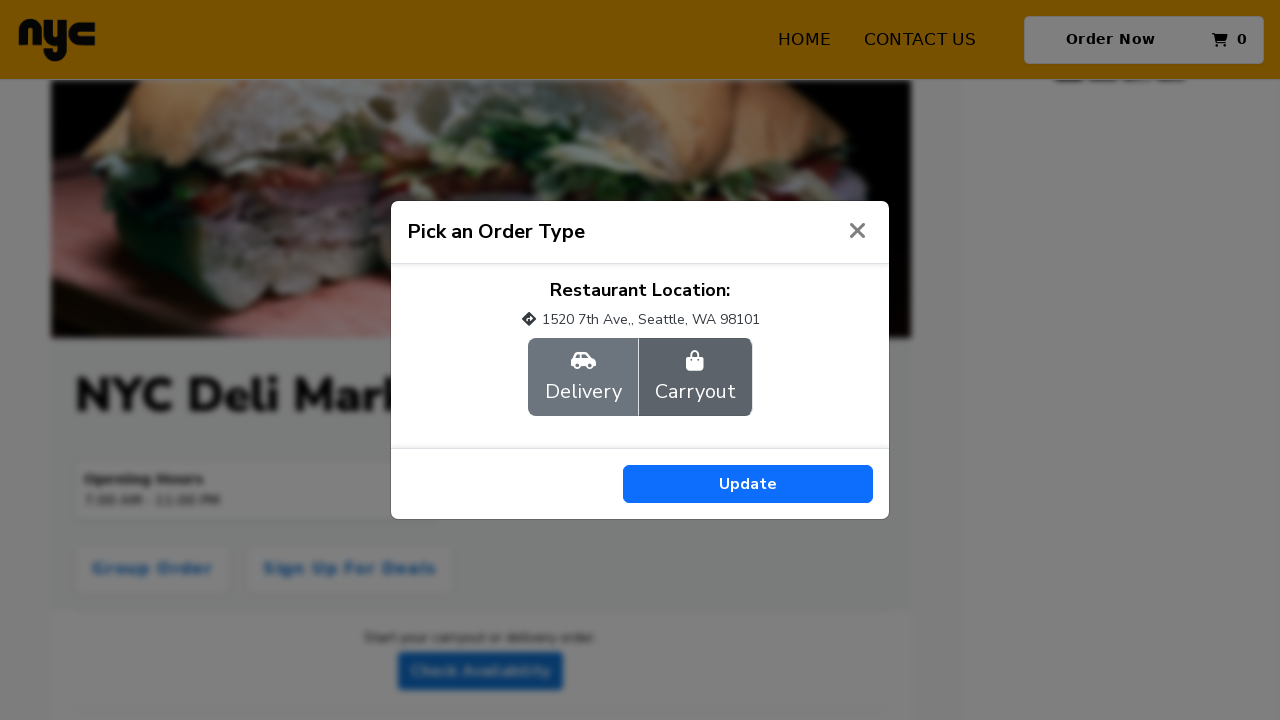

Selected 'Delivery' option from modal at (583, 377) on label:has-text("Delivery") >> nth=0
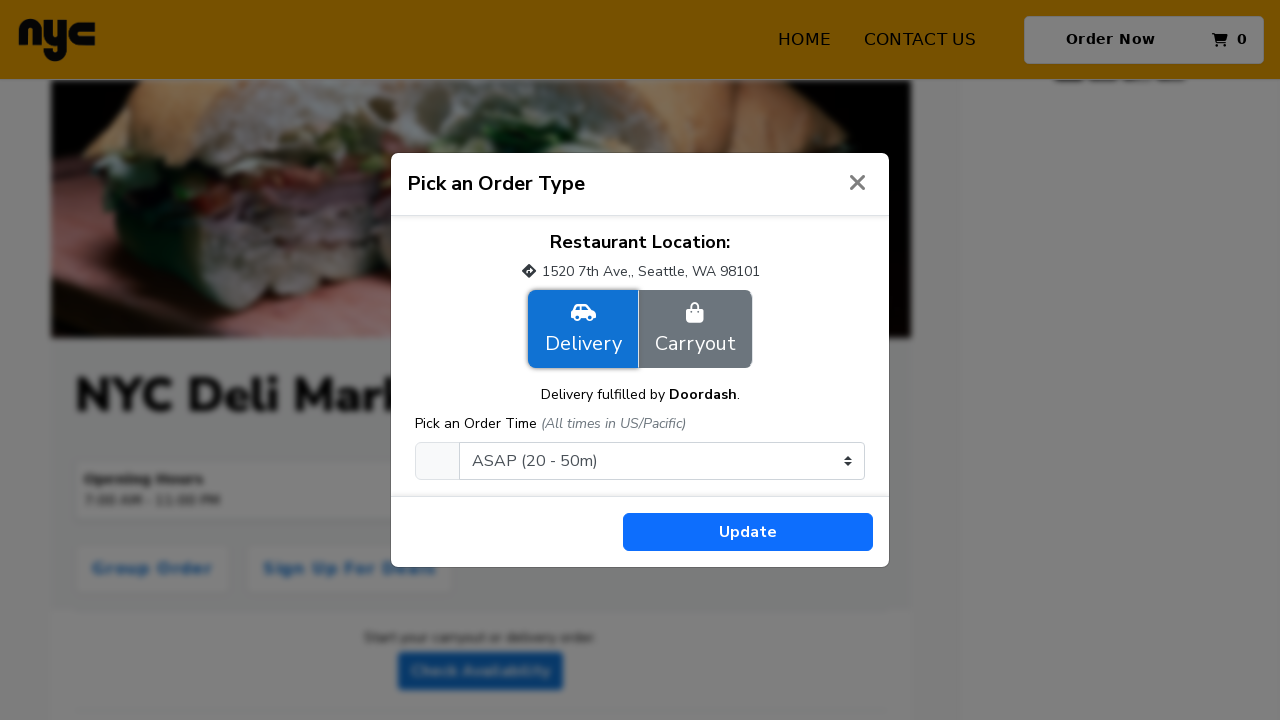

Waited for delivery option to be processed
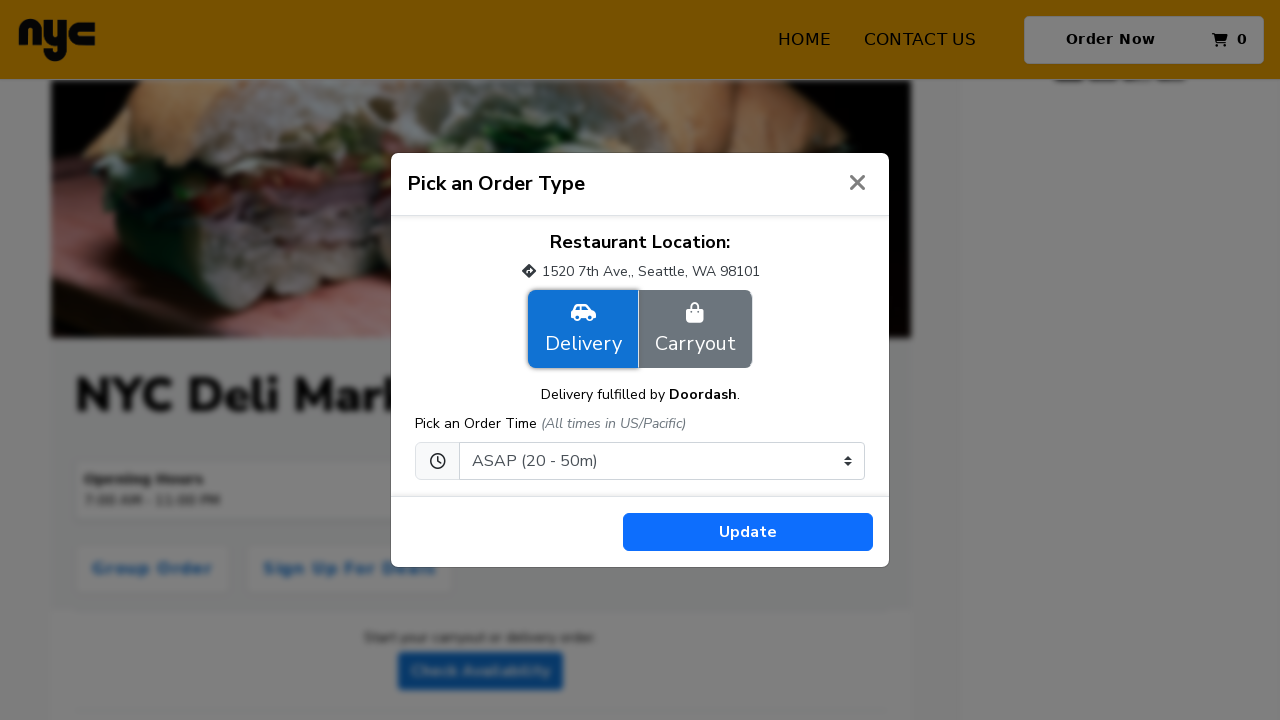

Clicked 'Update' button to confirm delivery option at (748, 532) on #update-settings-btn >> nth=0
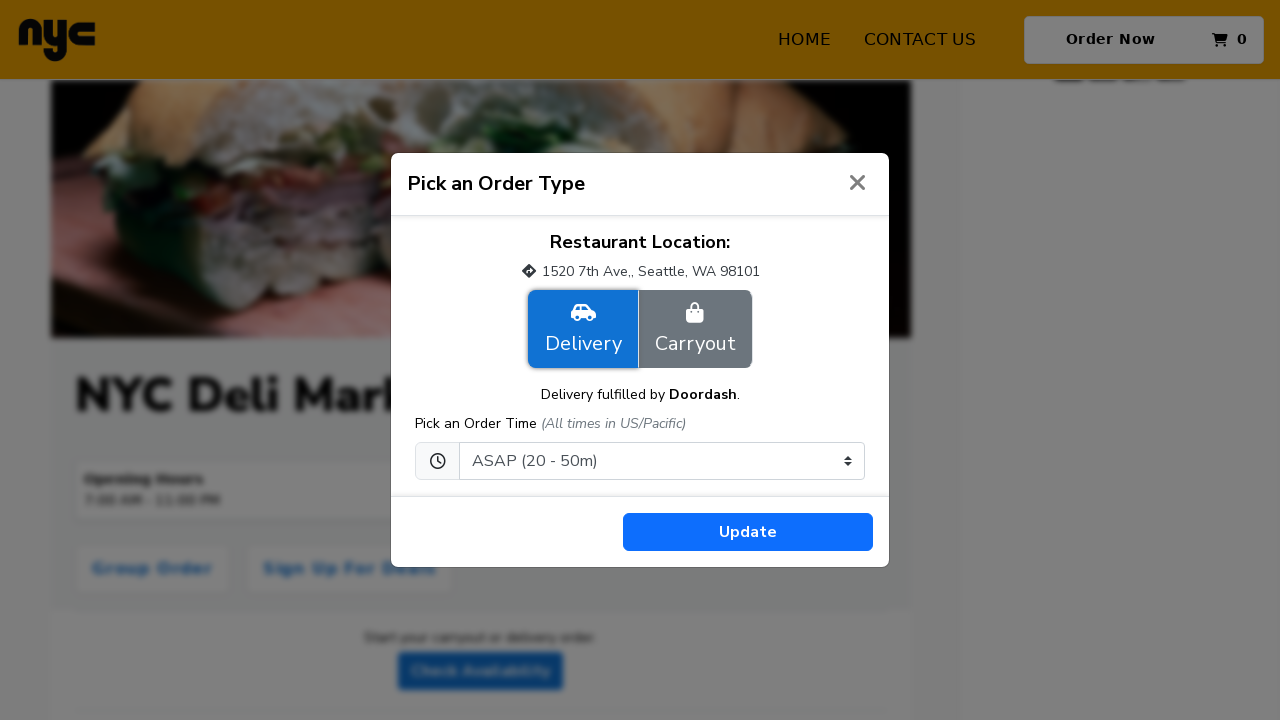

Waited for update to complete
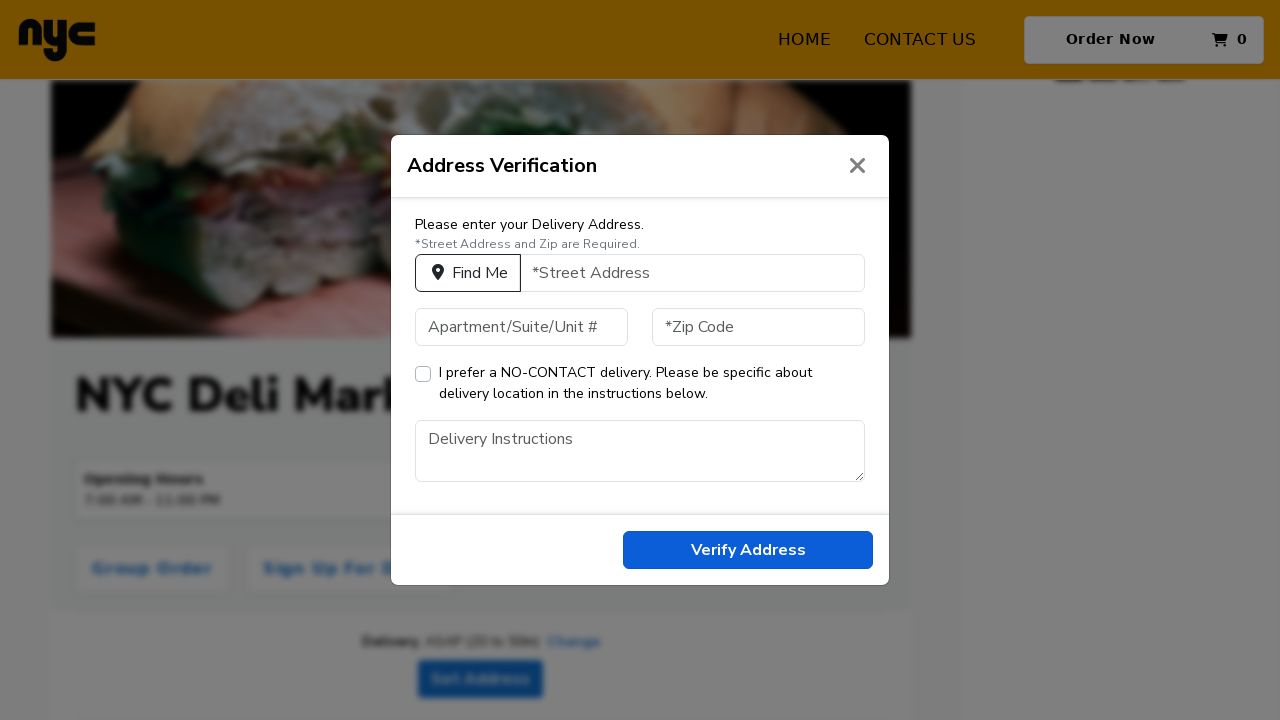

Address form became visible
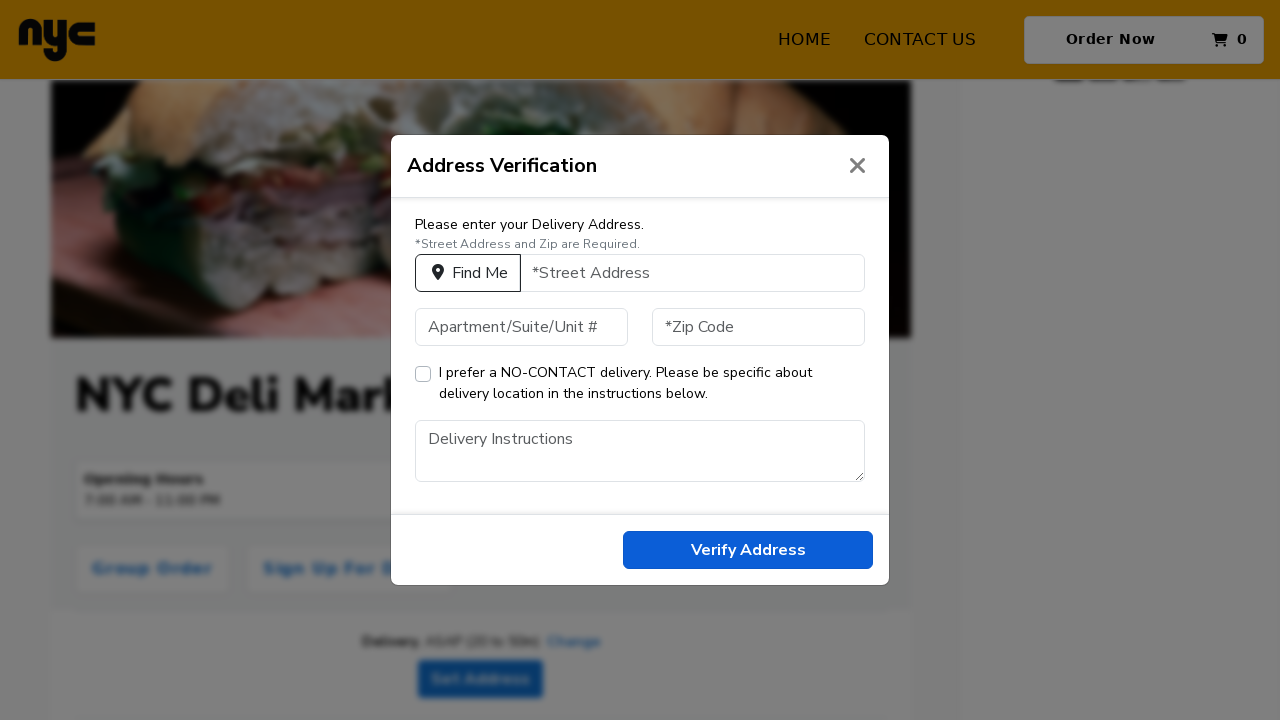

Filled in delivery address: '7th Ave, Seattle, WA' on #address
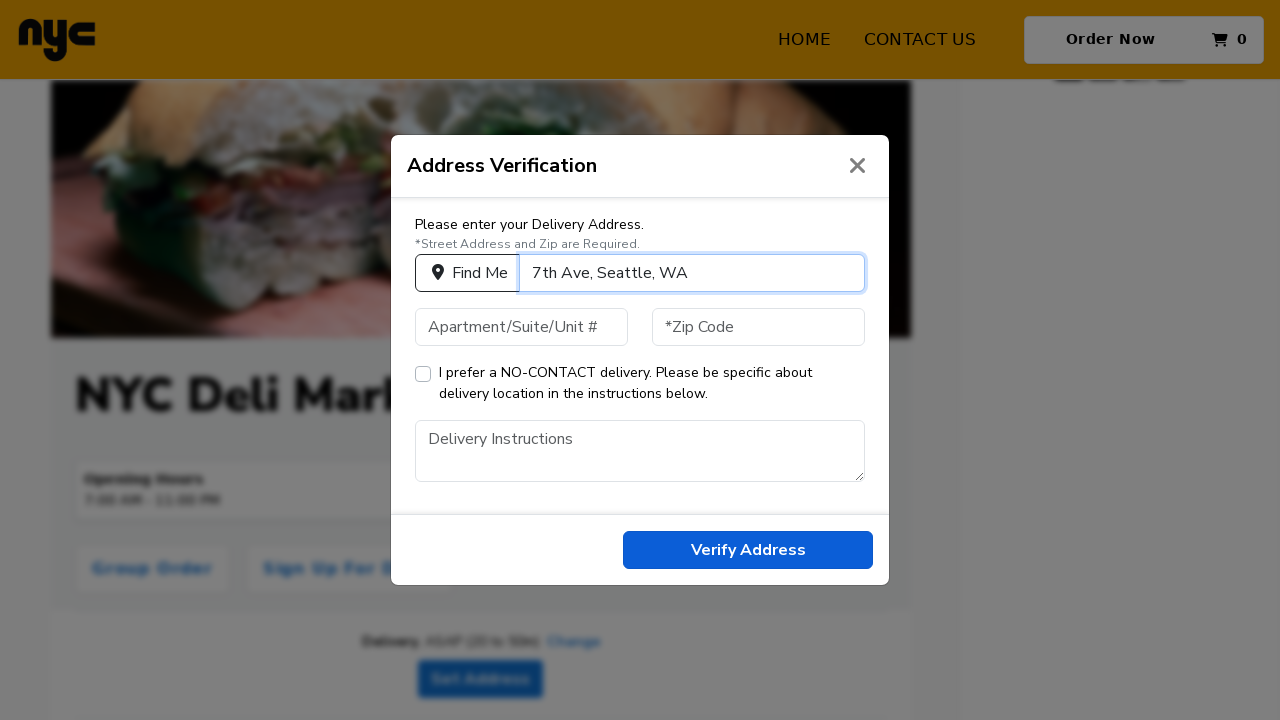

Left apartment field empty on #apartment
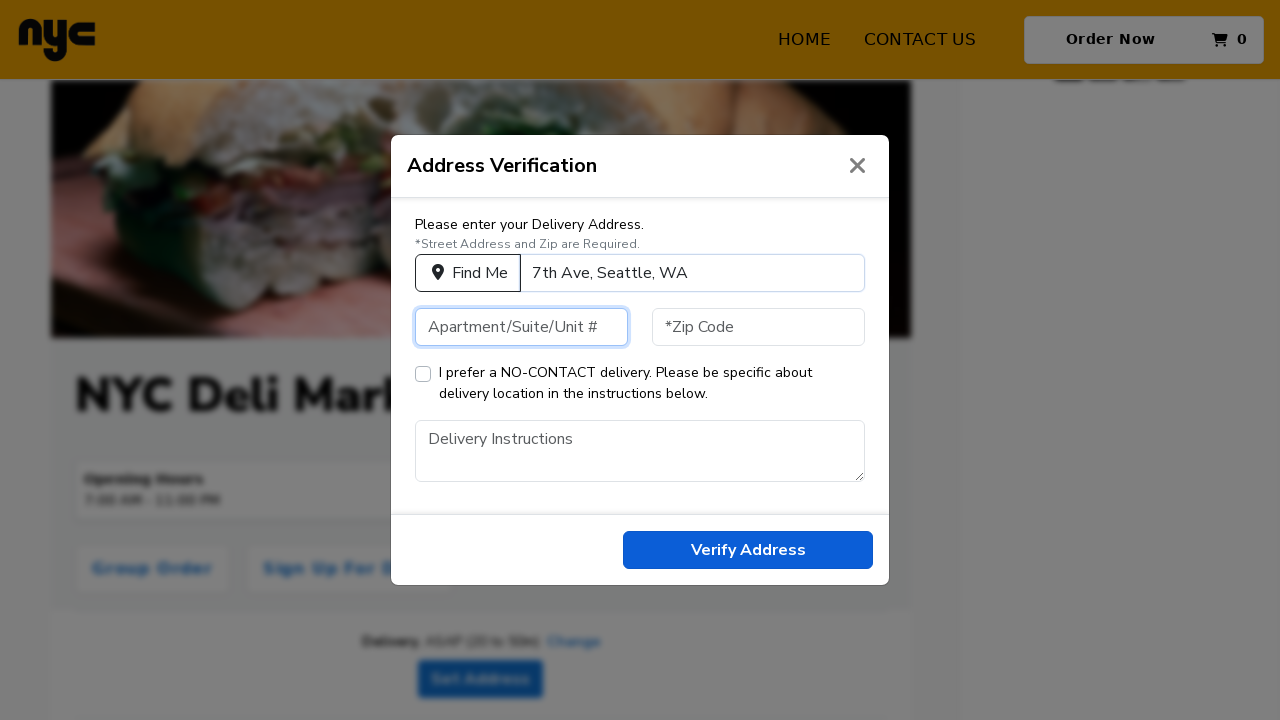

Filled in zipcode: '98101' on #zipcode
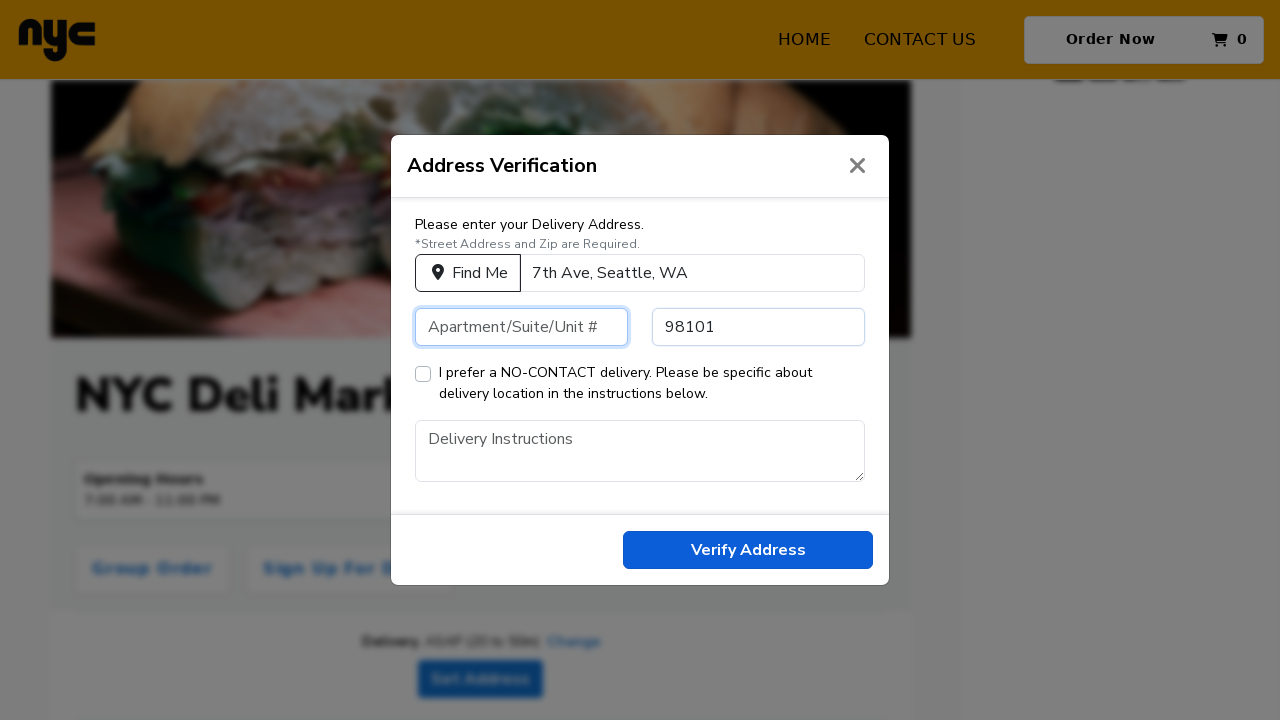

Filled in delivery instructions on #instructions
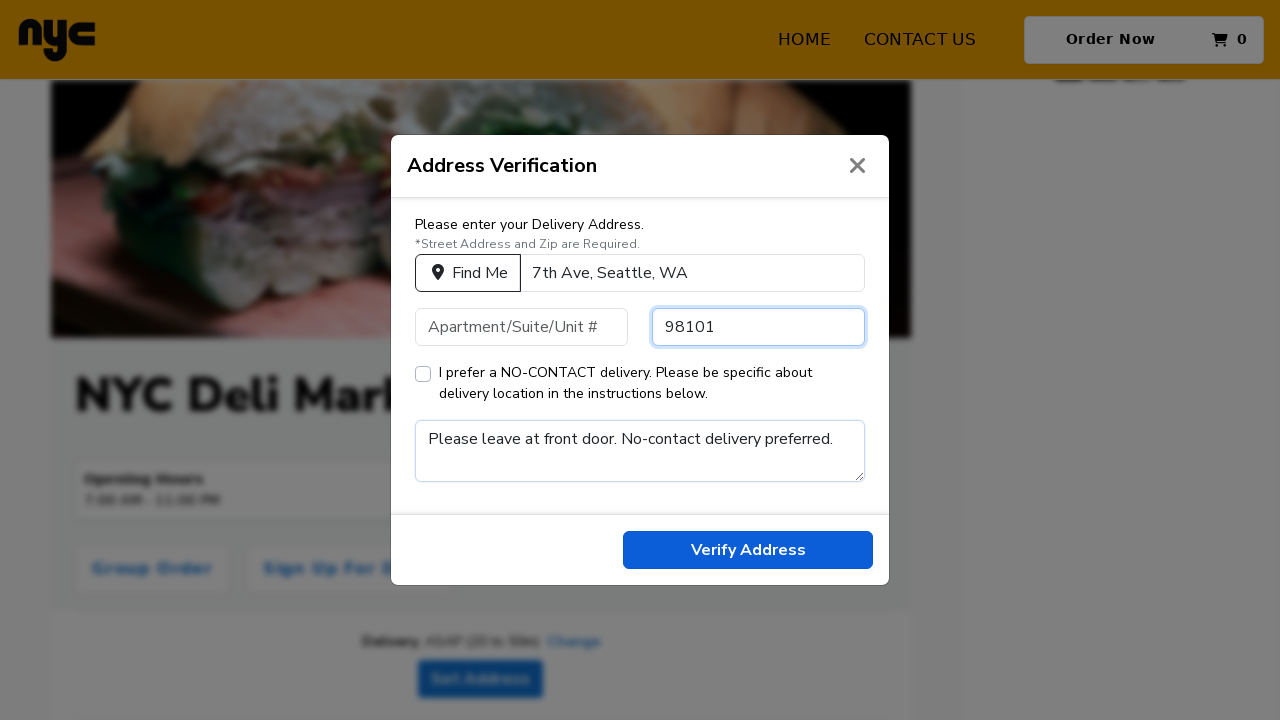

Waited for address form to be ready
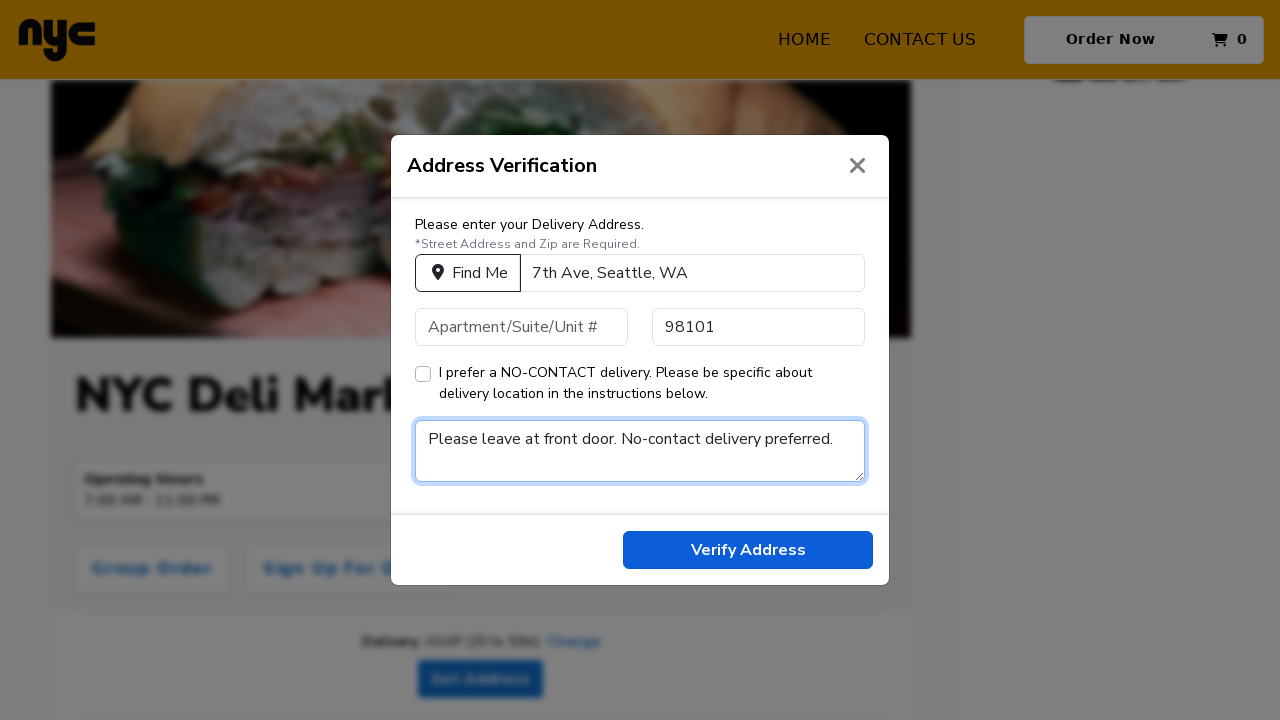

Clicked 'Verify Address' button at (748, 550) on #verify-address-btn >> nth=0
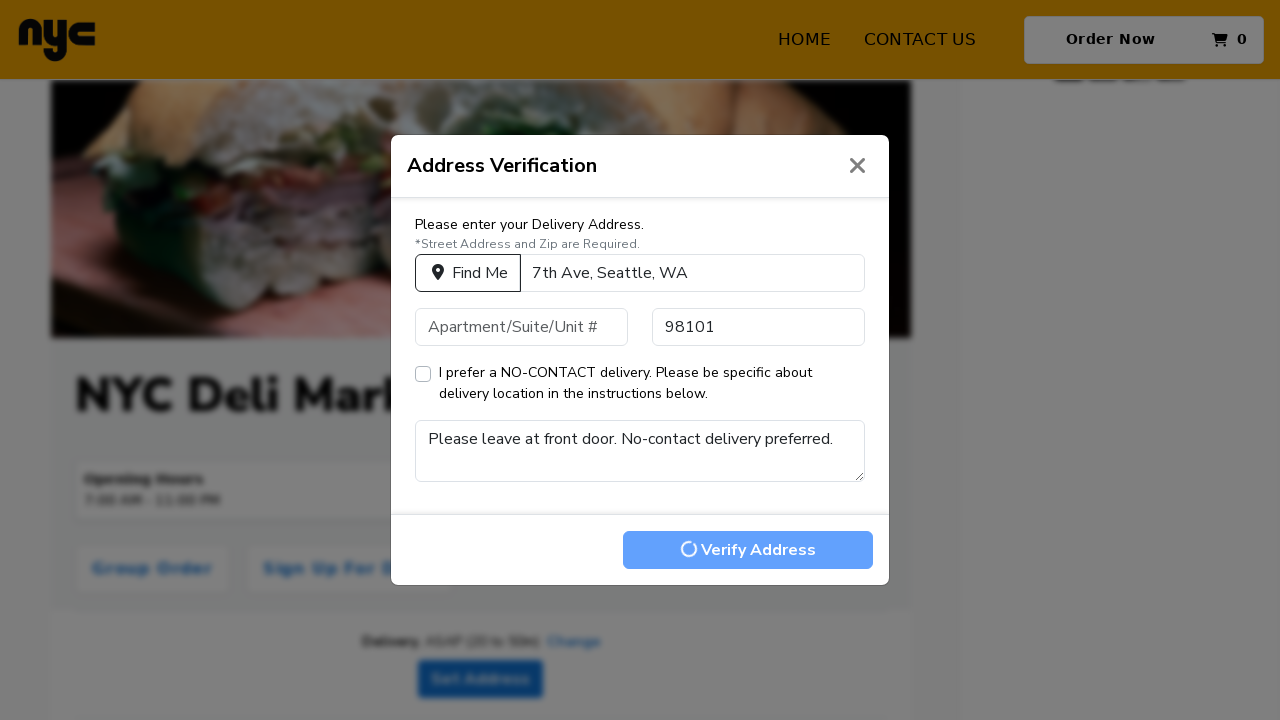

Waited for address verification to complete
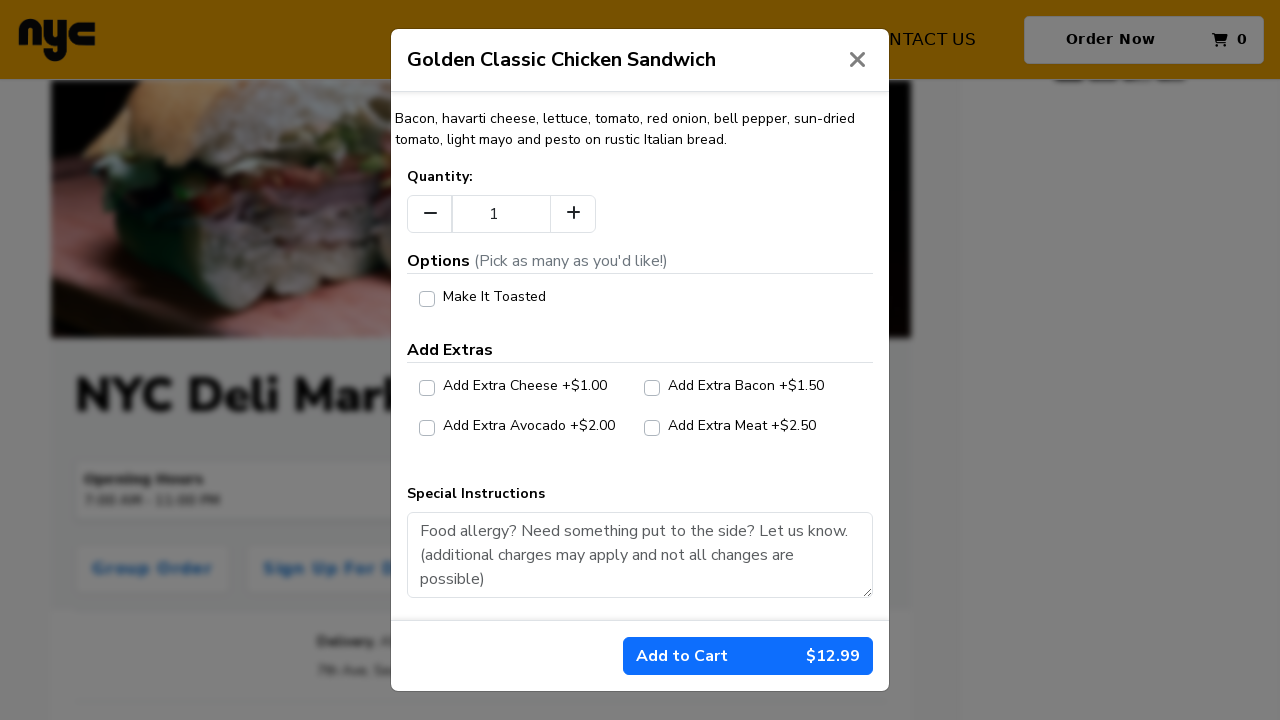

Clicked 'Add to Cart' button to complete order at (748, 656) on #add-to-cart-btn >> nth=0
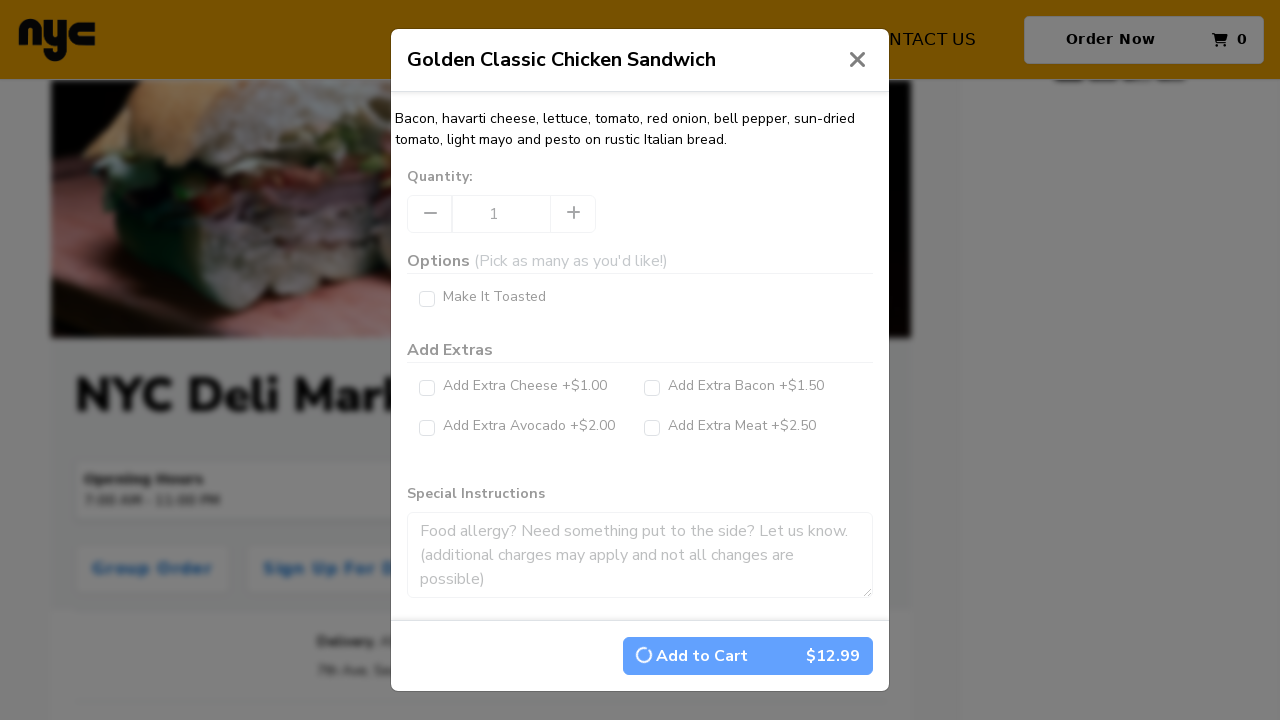

Waited for item to be added to cart
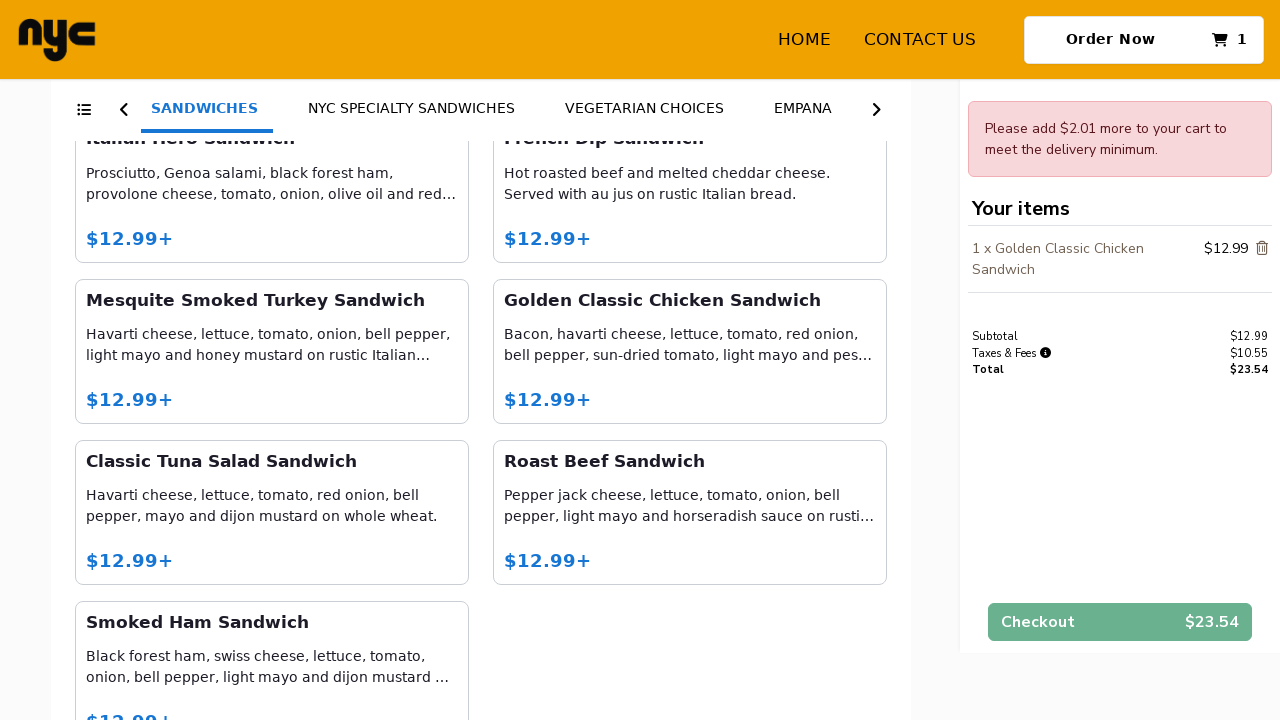

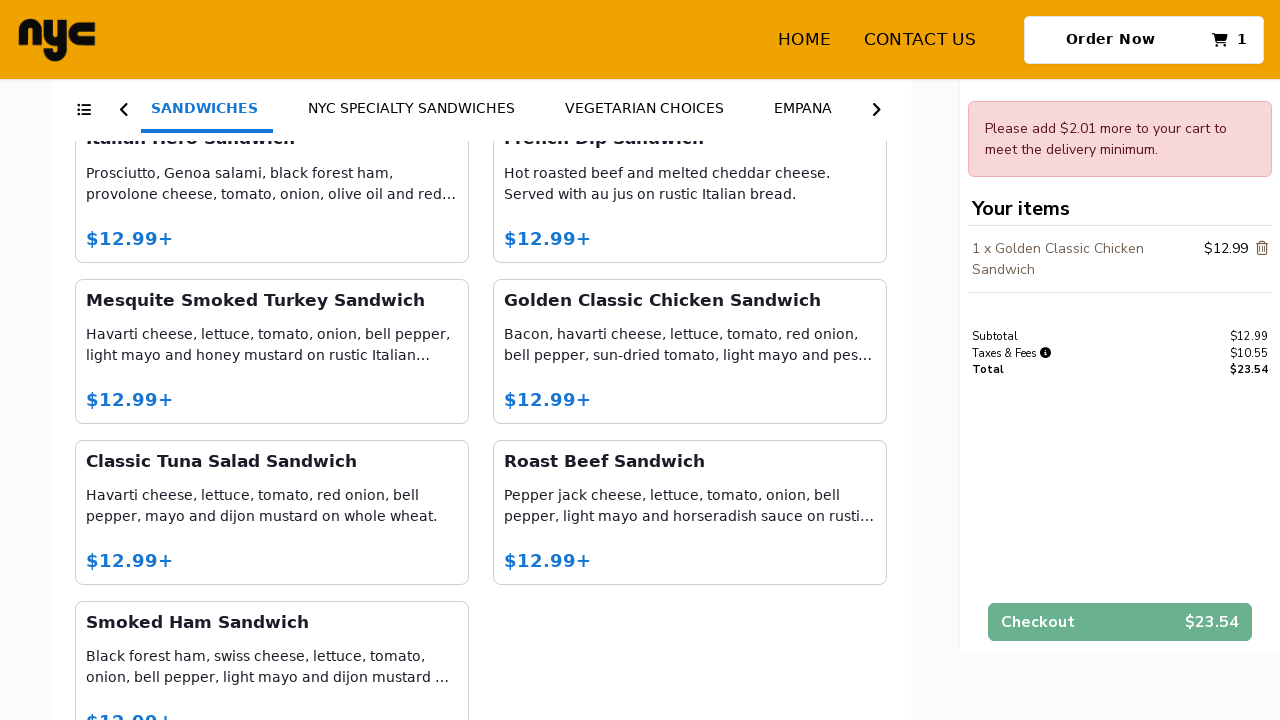